Tests radio button functionality on an automation practice page by clicking a radio button and verifying it becomes selected

Starting URL: https://rahulshettyacademy.com/AutomationPractice/

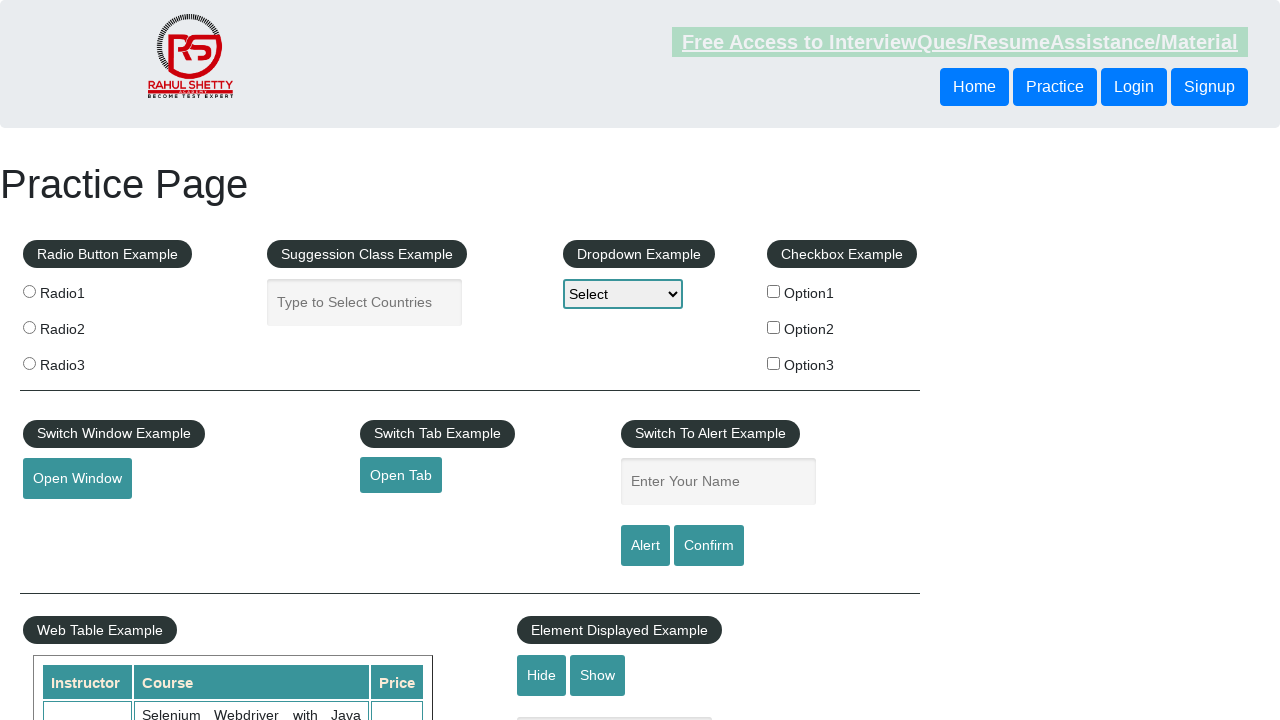

Located the first radio button by name attribute
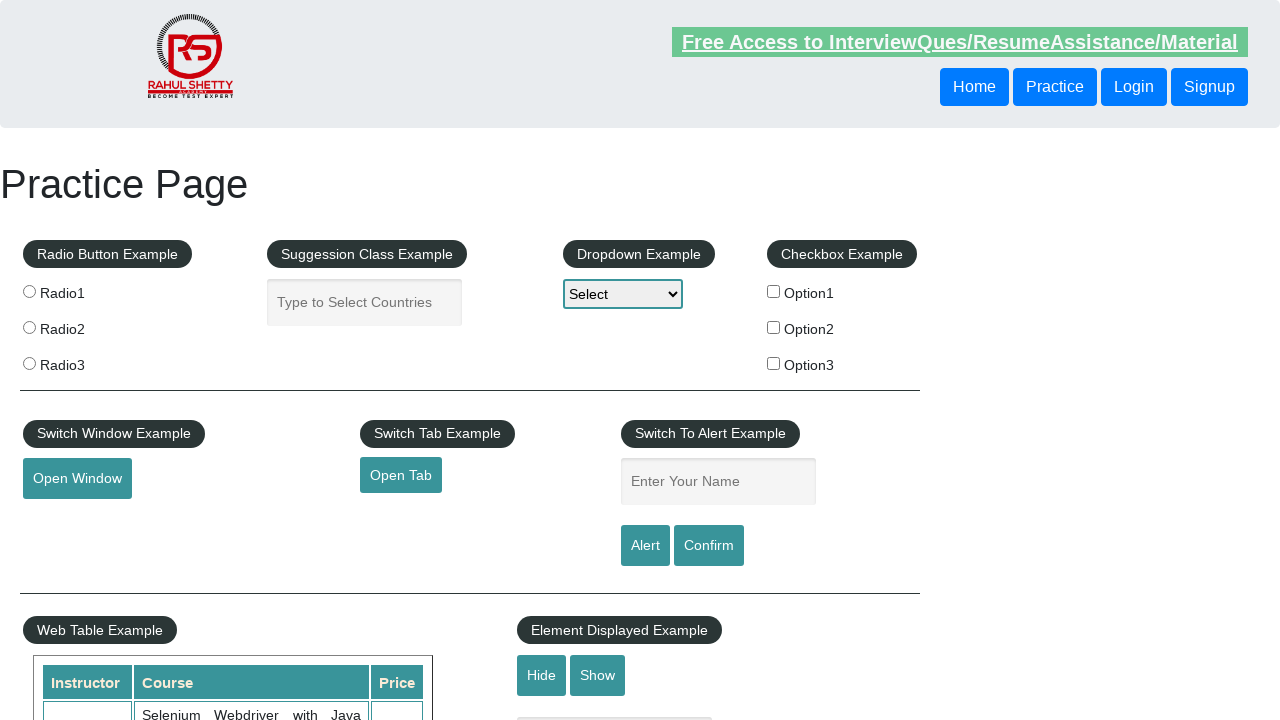

Clicked the radio button at (29, 291) on input[name='radioButton'] >> nth=0
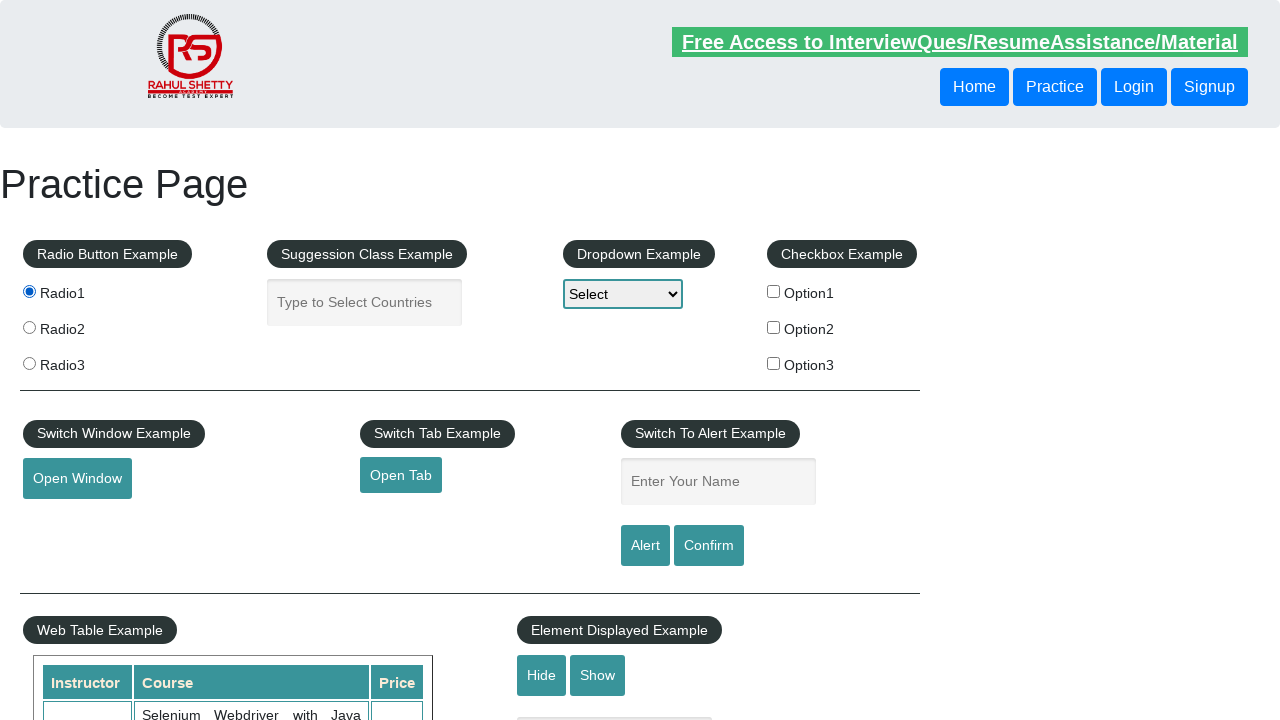

Verified radio button is selected
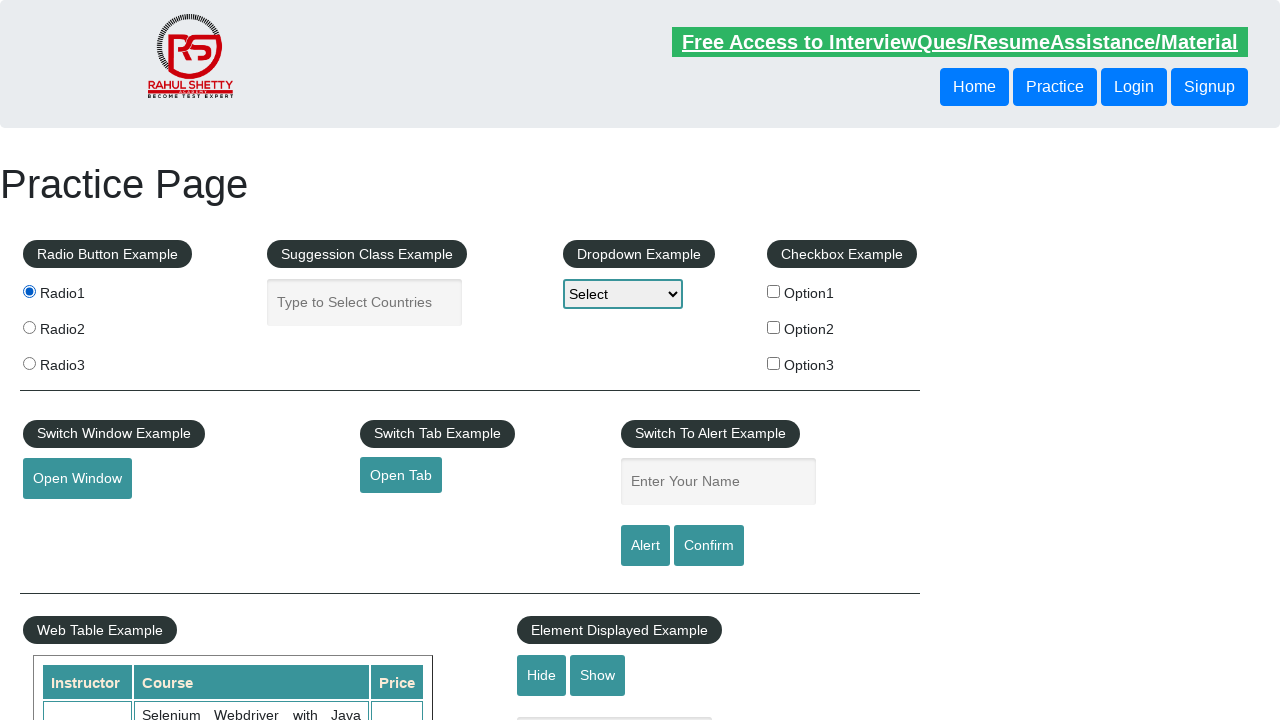

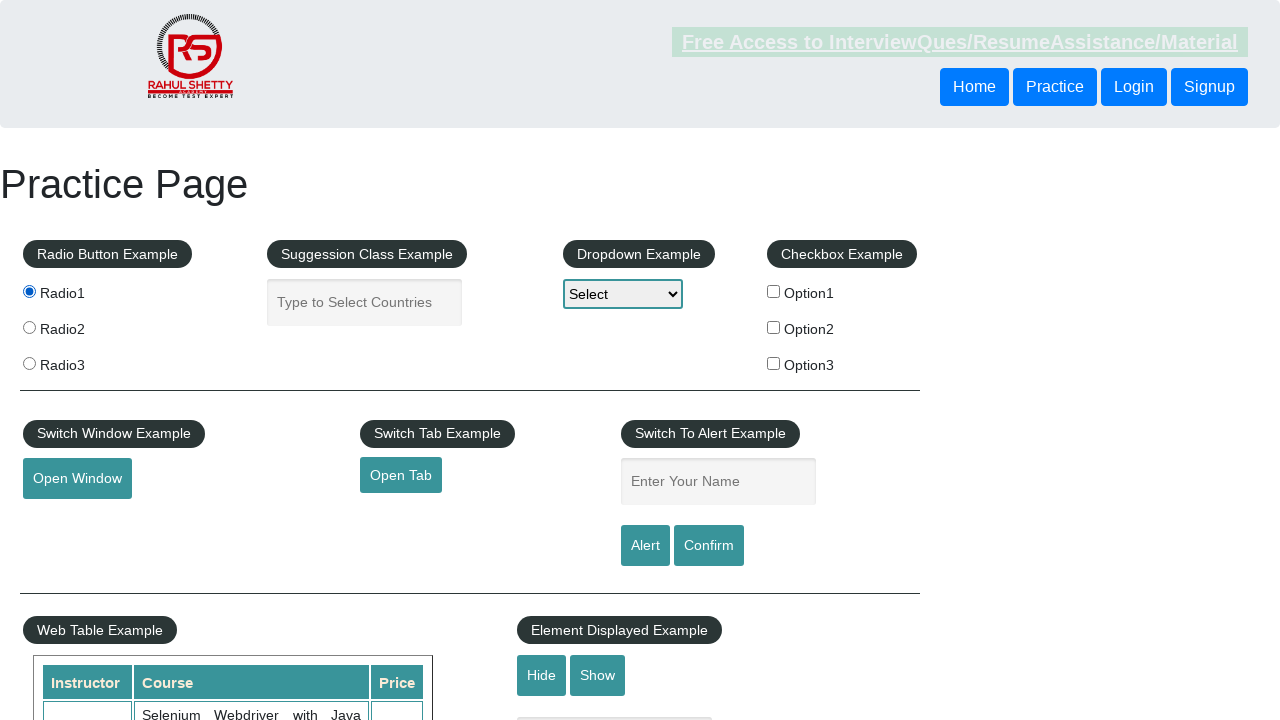